Tests JavaScript alert handling by triggering different types of alerts (simple alert and confirmation dialog) and interacting with them

Starting URL: https://rahulshettyacademy.com/AutomationPractice/

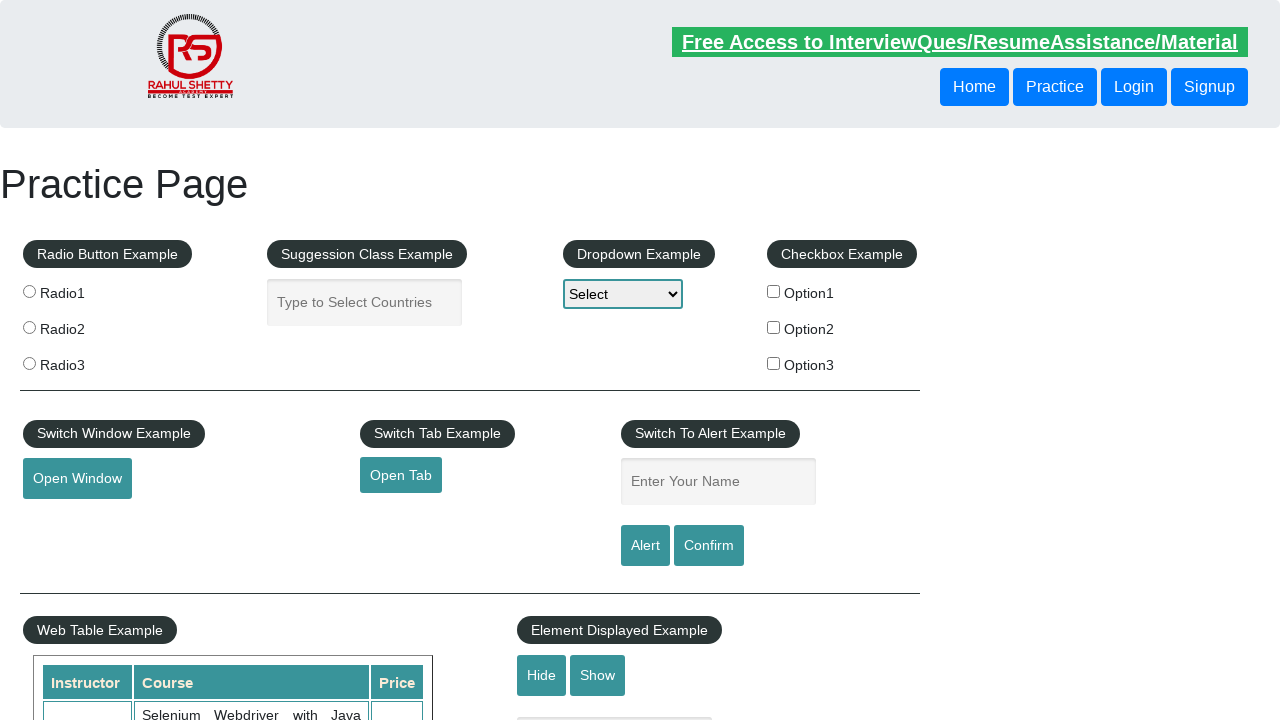

Set up alert handler to accept alerts
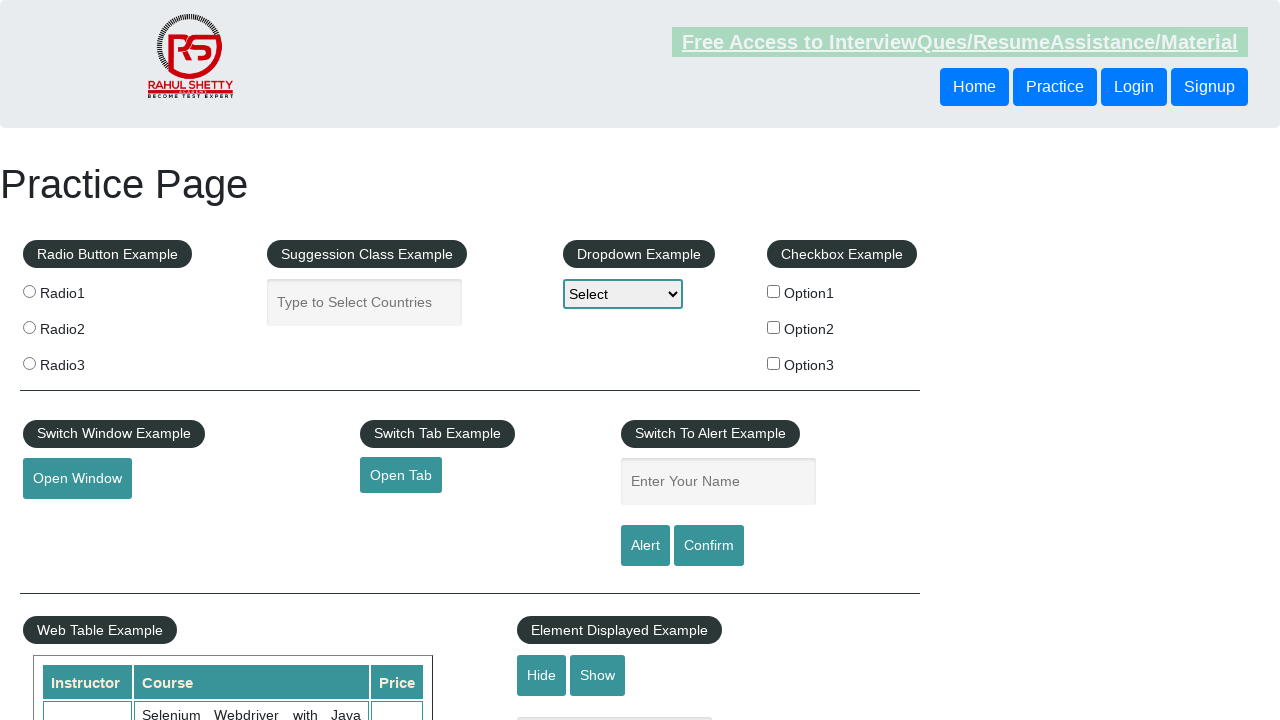

Filled name field with 'Arati' on #name
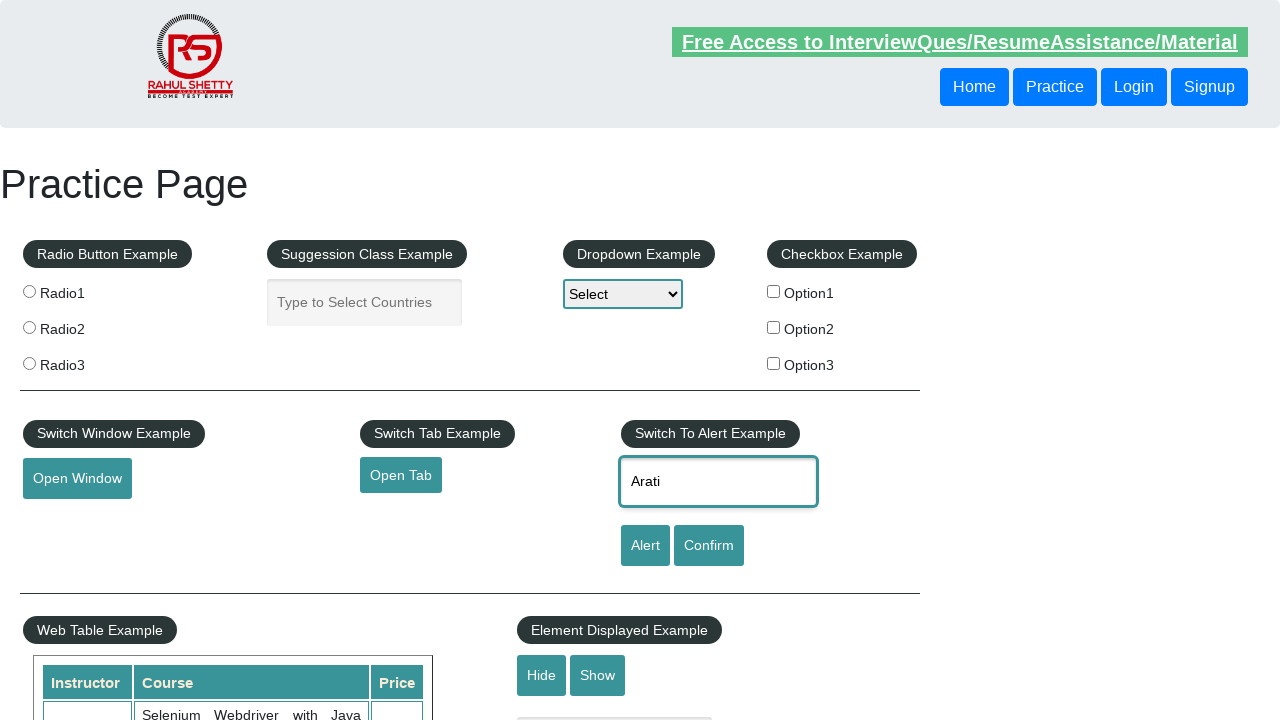

Clicked alert button to trigger simple alert at (645, 546) on [id='alertbtn']
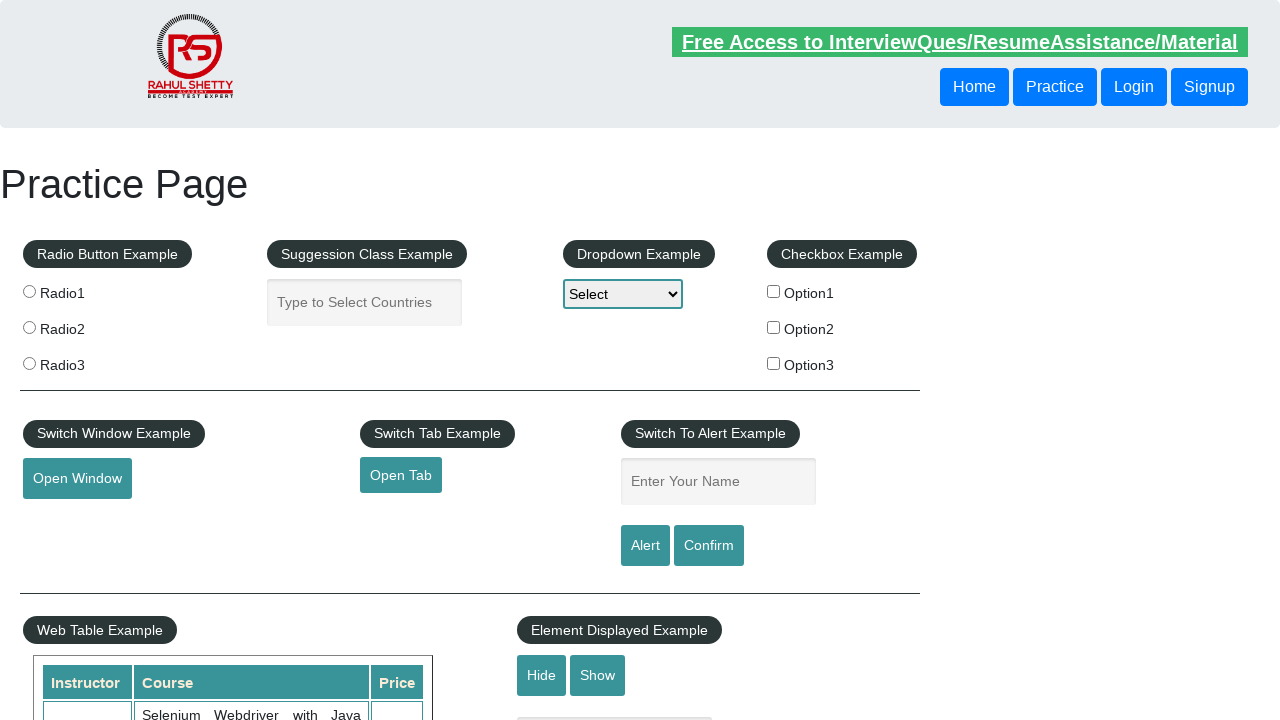

Removed previous alert handler
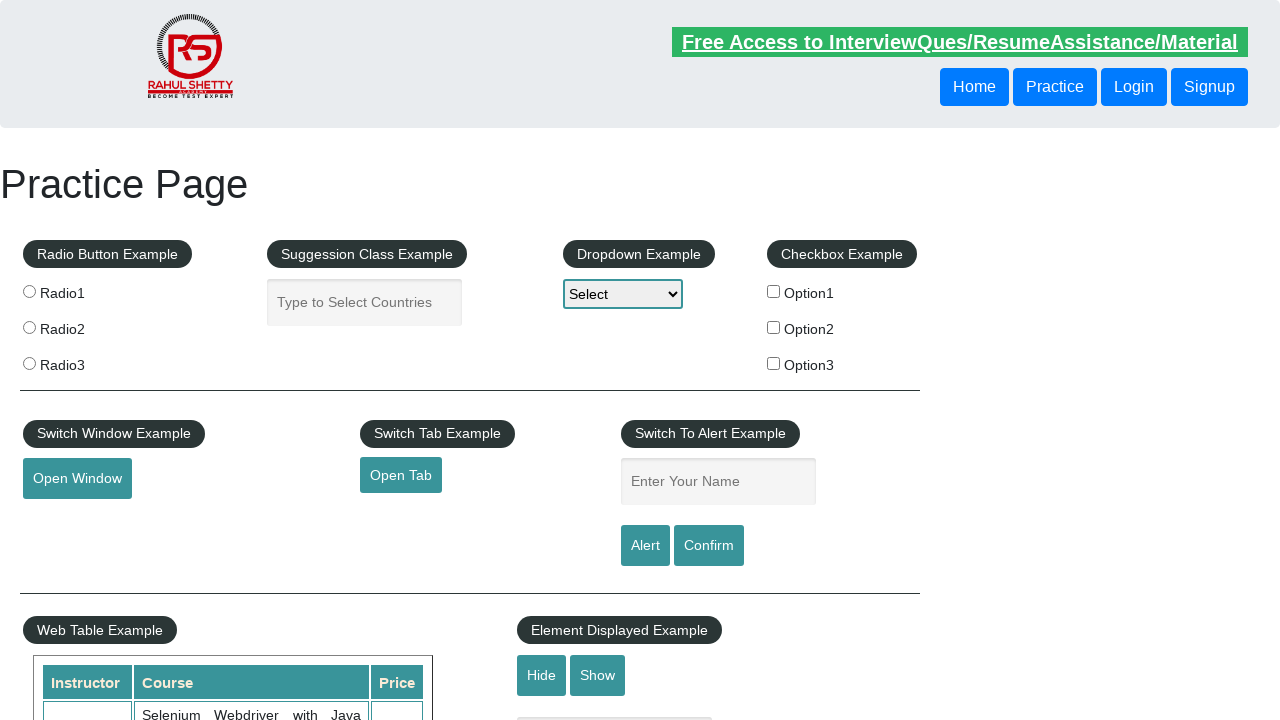

Set up confirmation dialog handler to dismiss dialogs
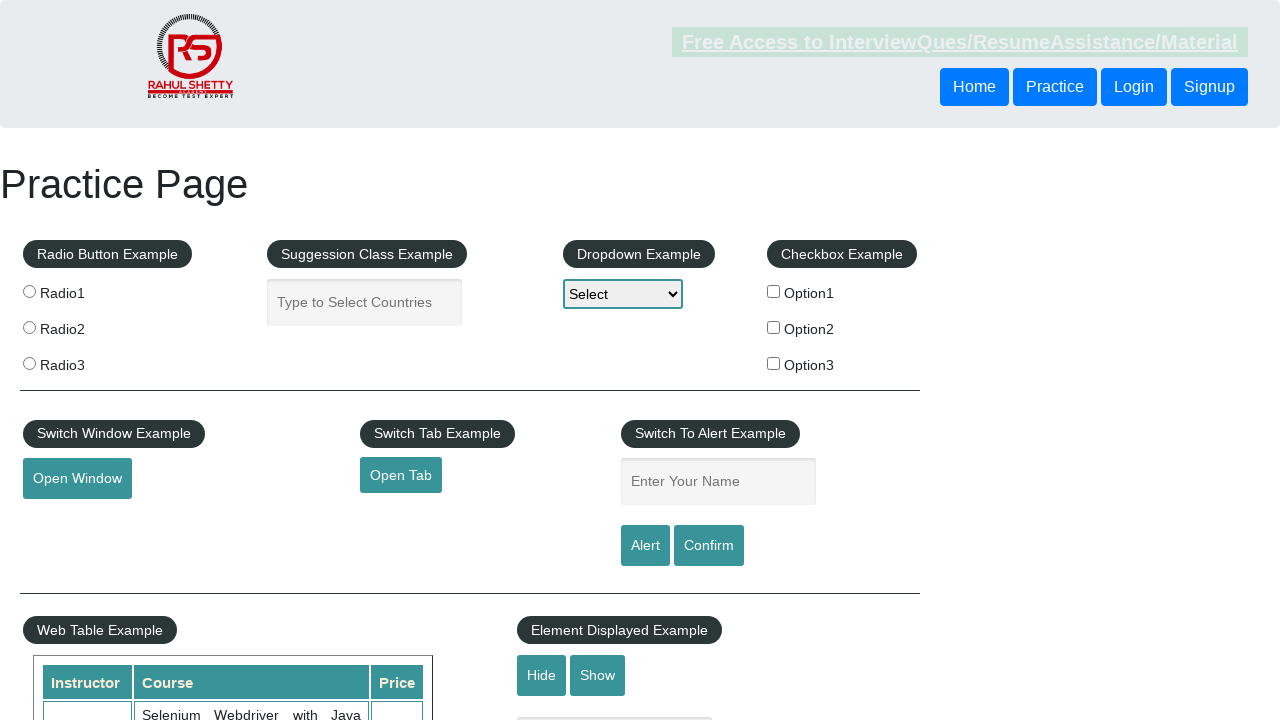

Filled name field with 'Arati' again on #name
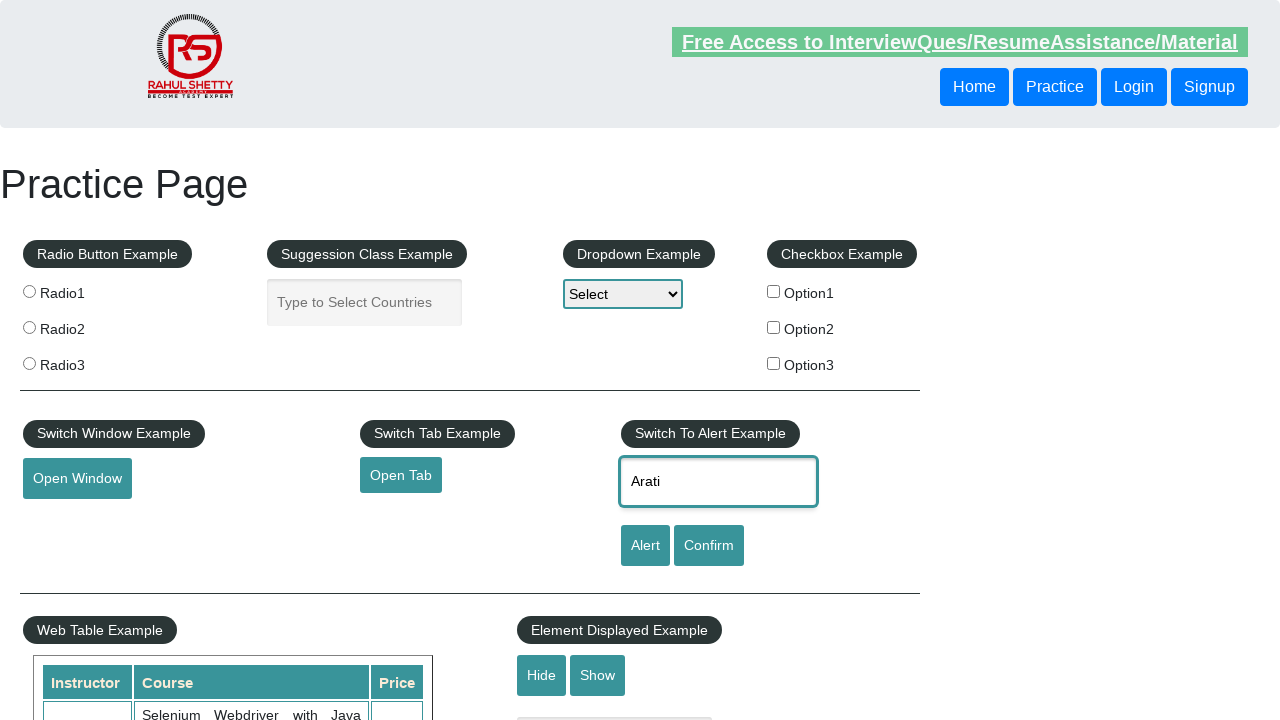

Clicked confirm button to trigger confirmation dialog at (709, 546) on #confirmbtn
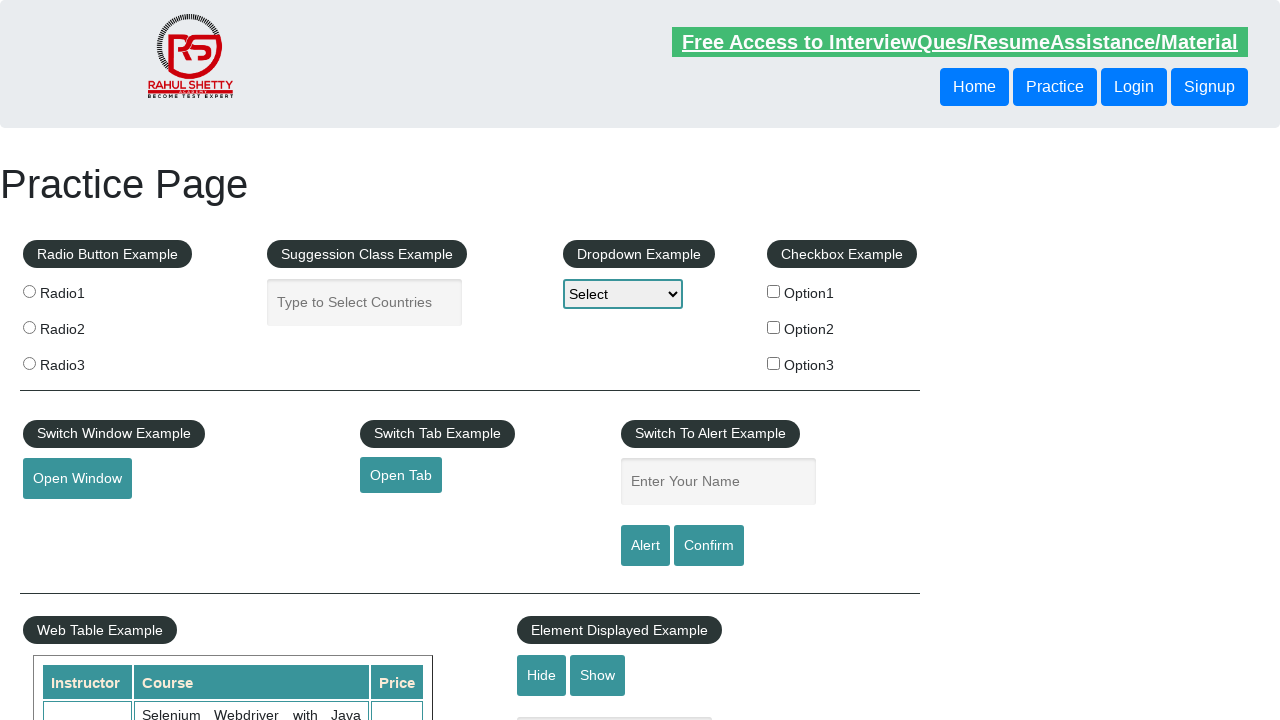

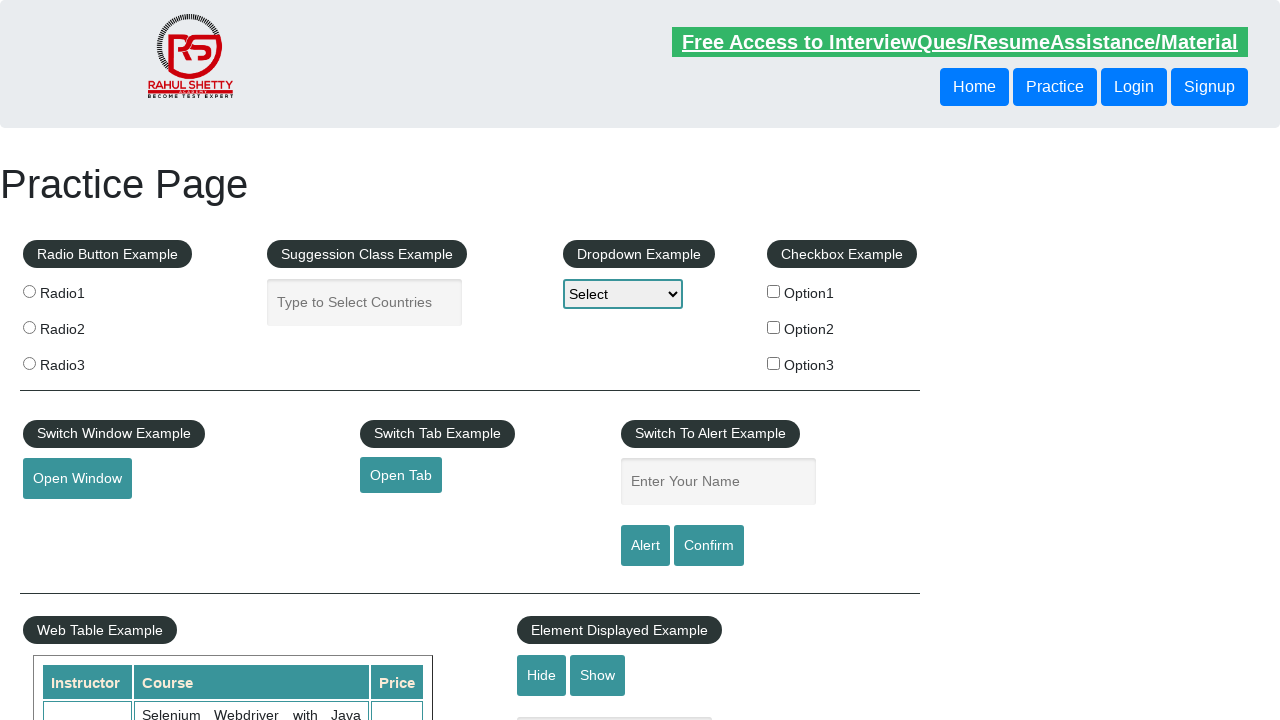